Tests the FAQ accordion section on a scooter rental service website by clicking on each of 8 FAQ questions and verifying the correct answer text is displayed in the expanded panel.

Starting URL: https://qa-scooter.praktikum-services.ru/

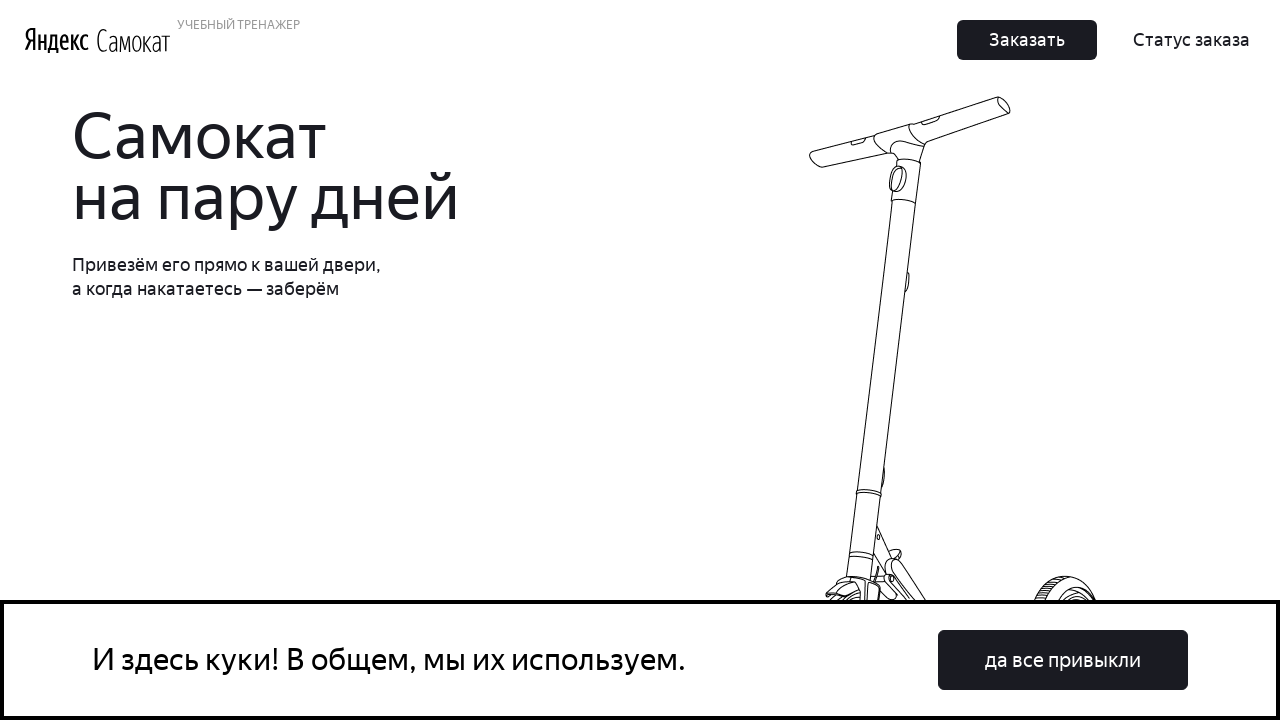

Scrolled to FAQ question 0
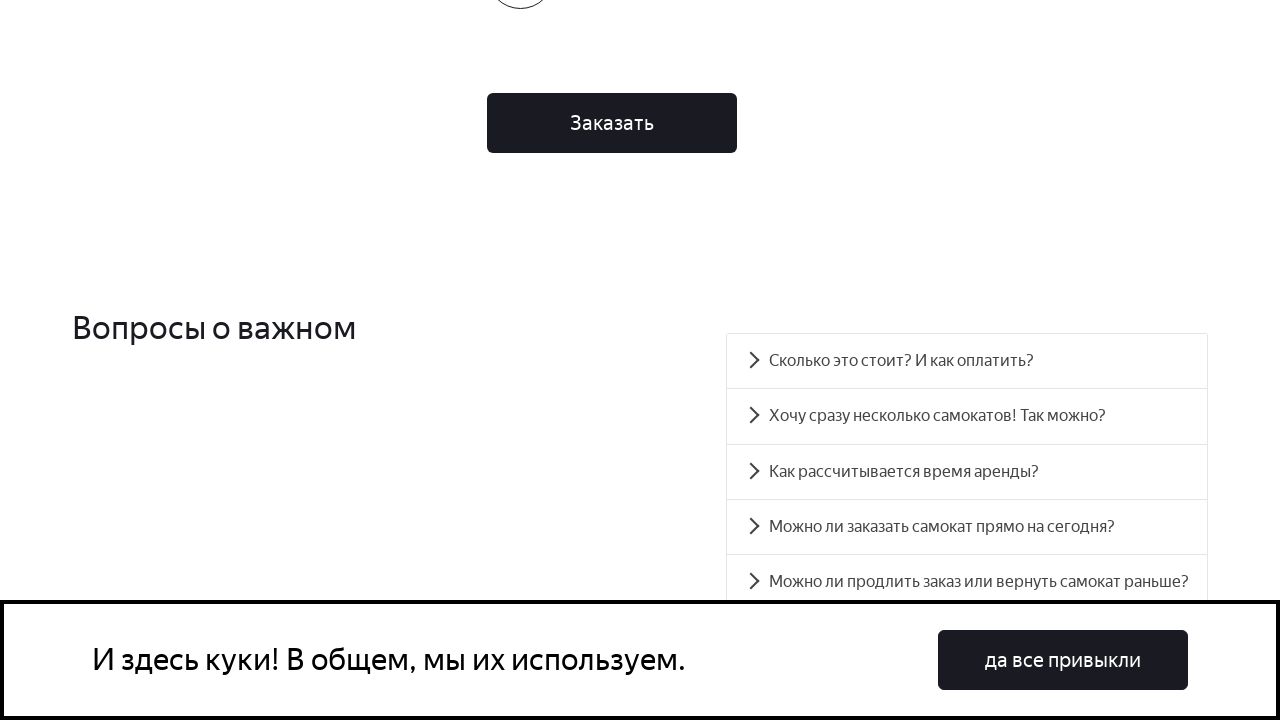

Clicked on FAQ question 0 to expand at (967, 361) on #accordion__heading-0
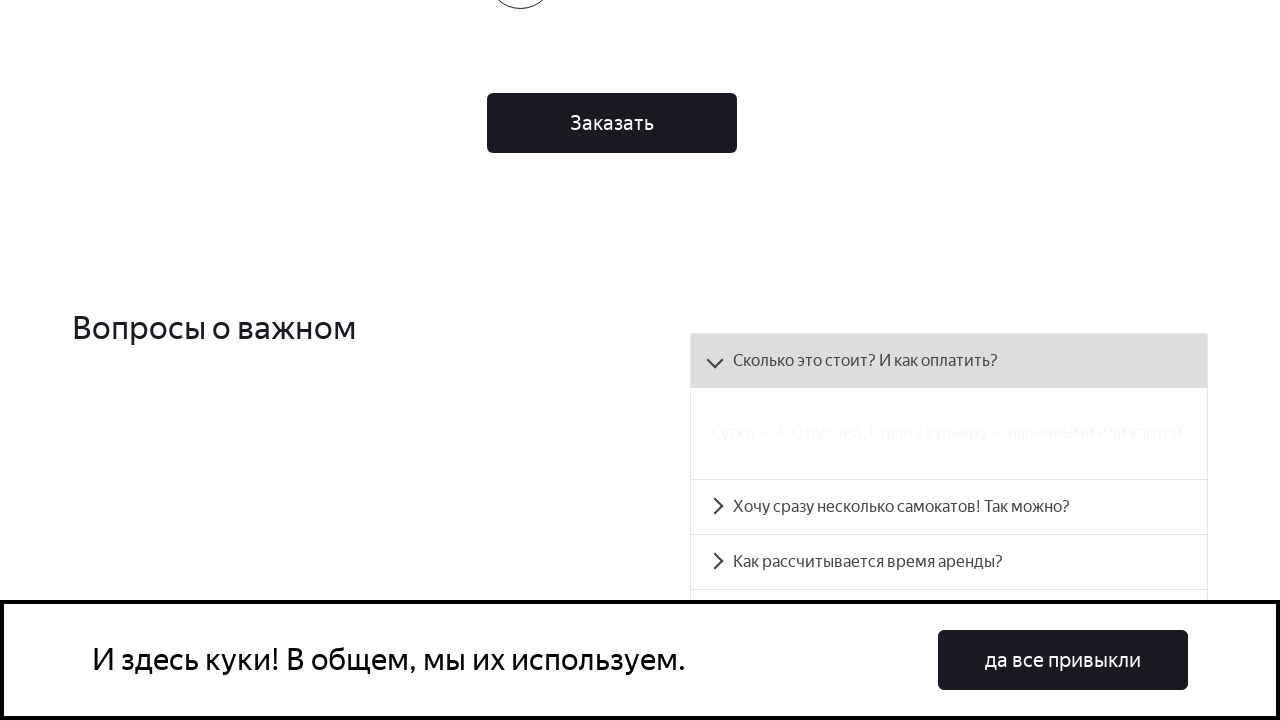

FAQ answer panel 0 became visible
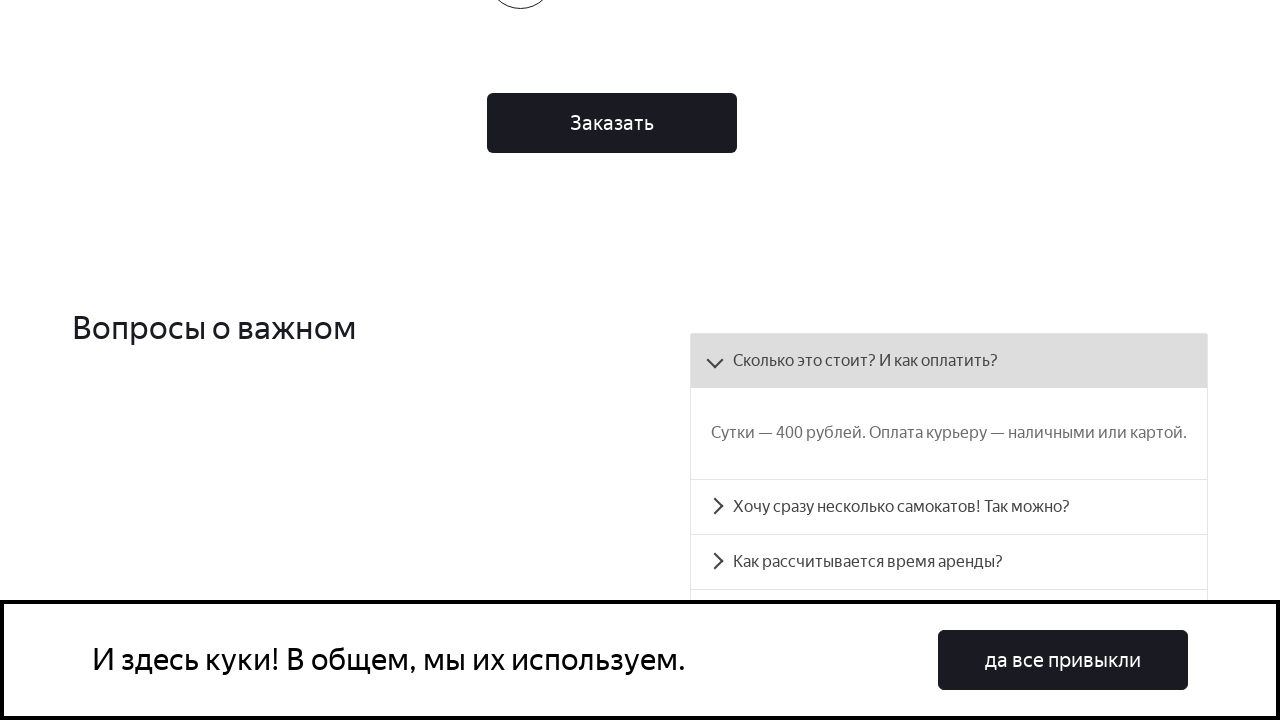

Scrolled to FAQ question 1
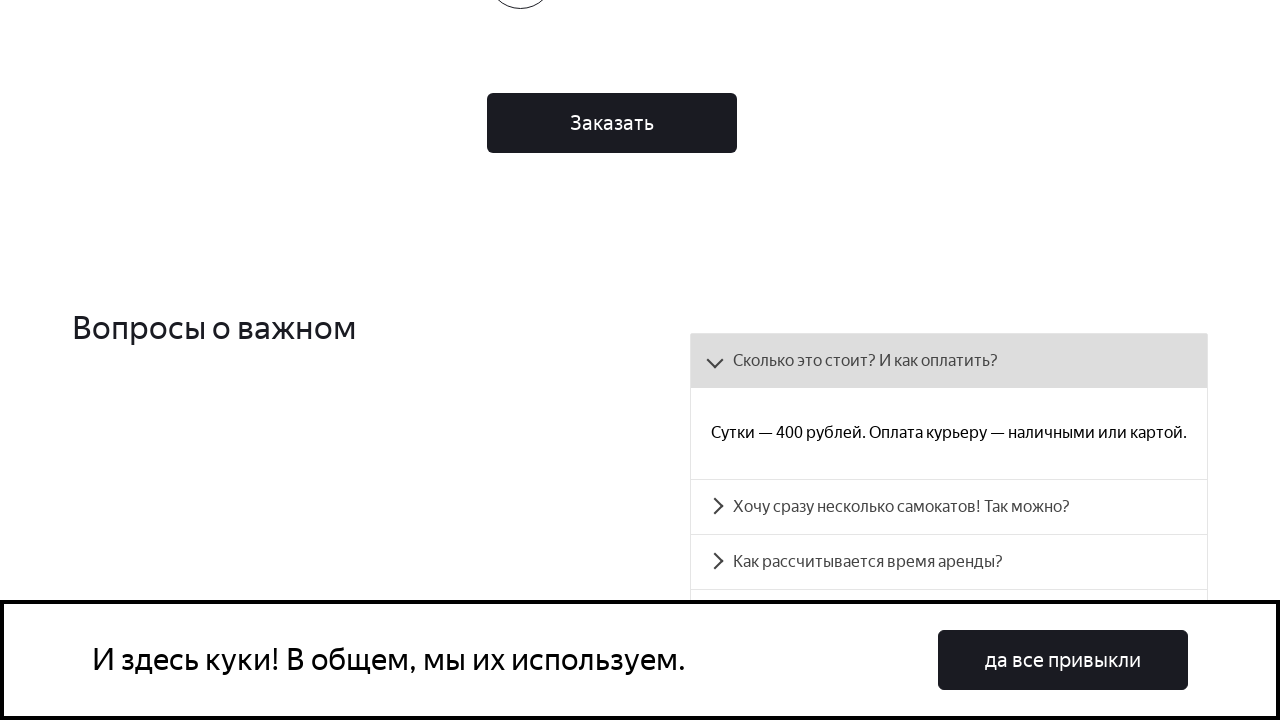

Clicked on FAQ question 1 to expand at (949, 507) on #accordion__heading-1
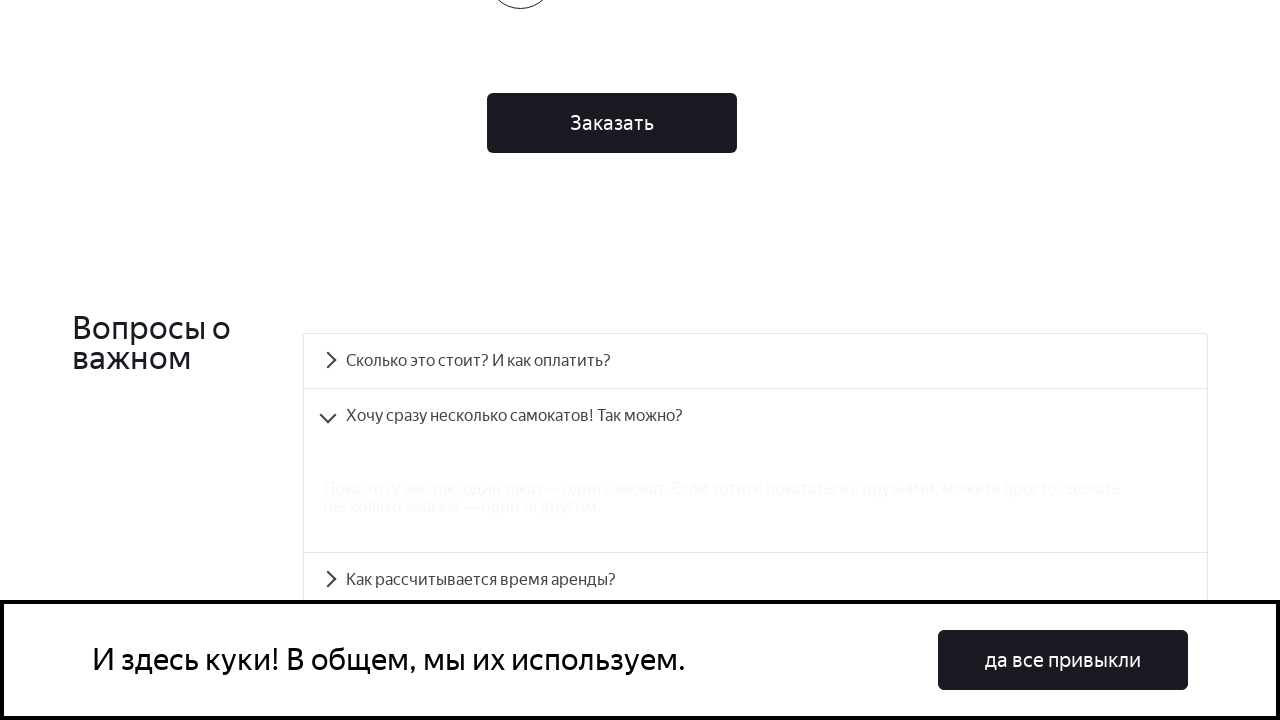

FAQ answer panel 1 became visible
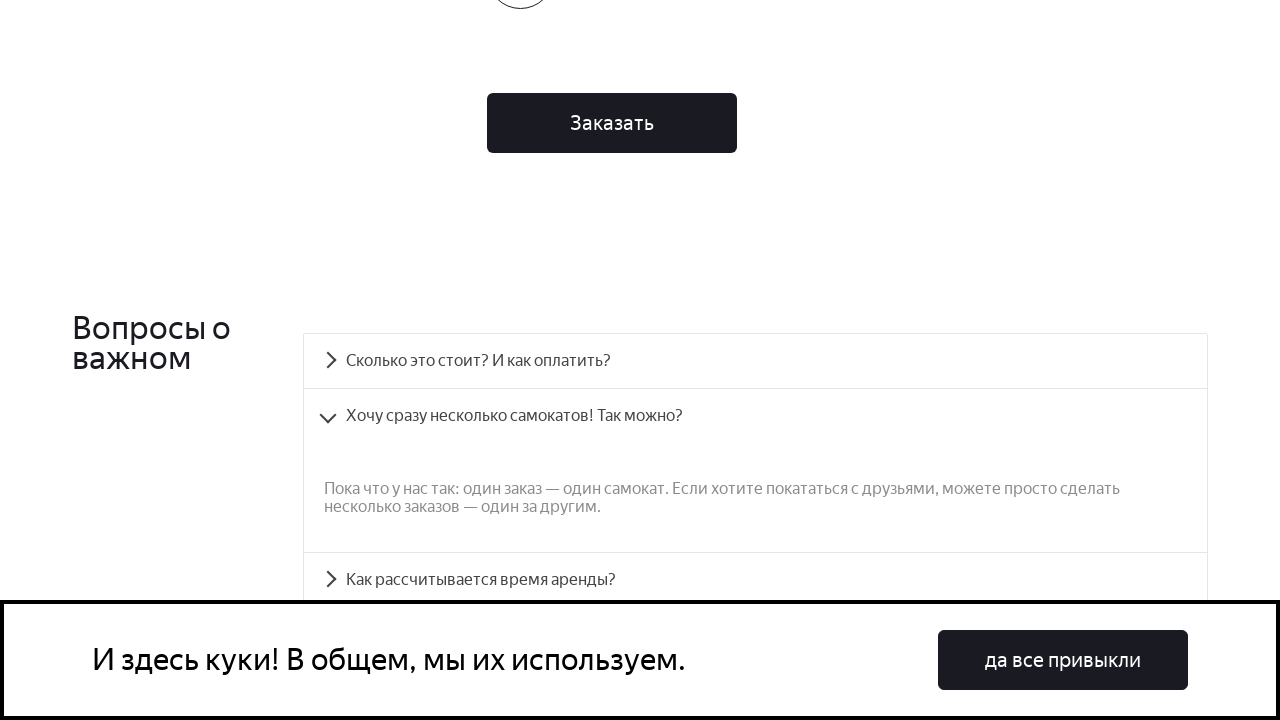

Scrolled to FAQ question 2
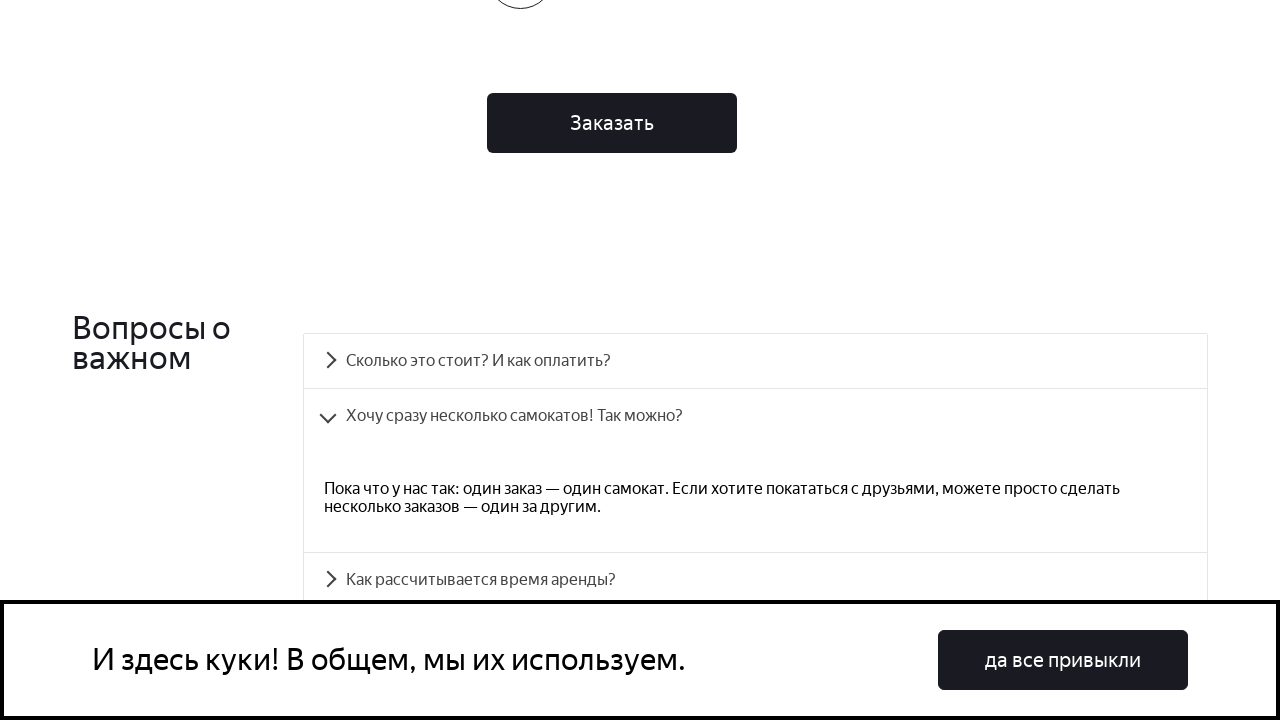

Clicked on FAQ question 2 to expand at (755, 580) on #accordion__heading-2
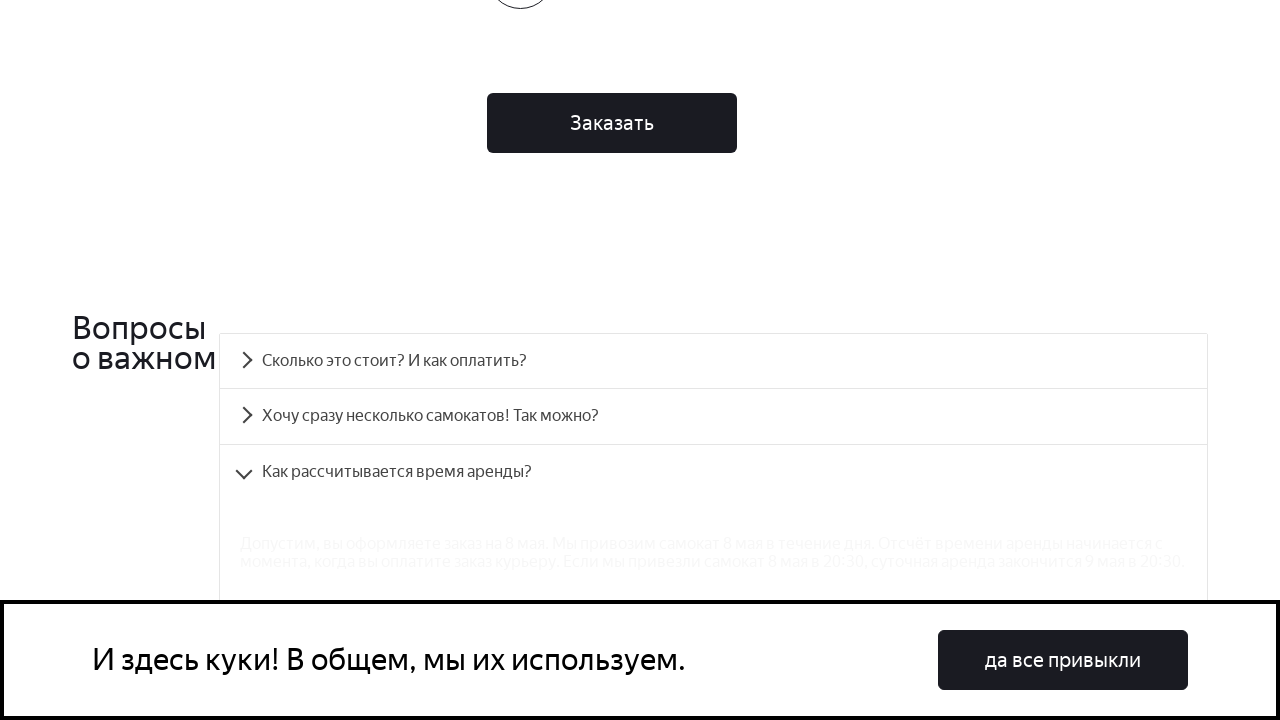

FAQ answer panel 2 became visible
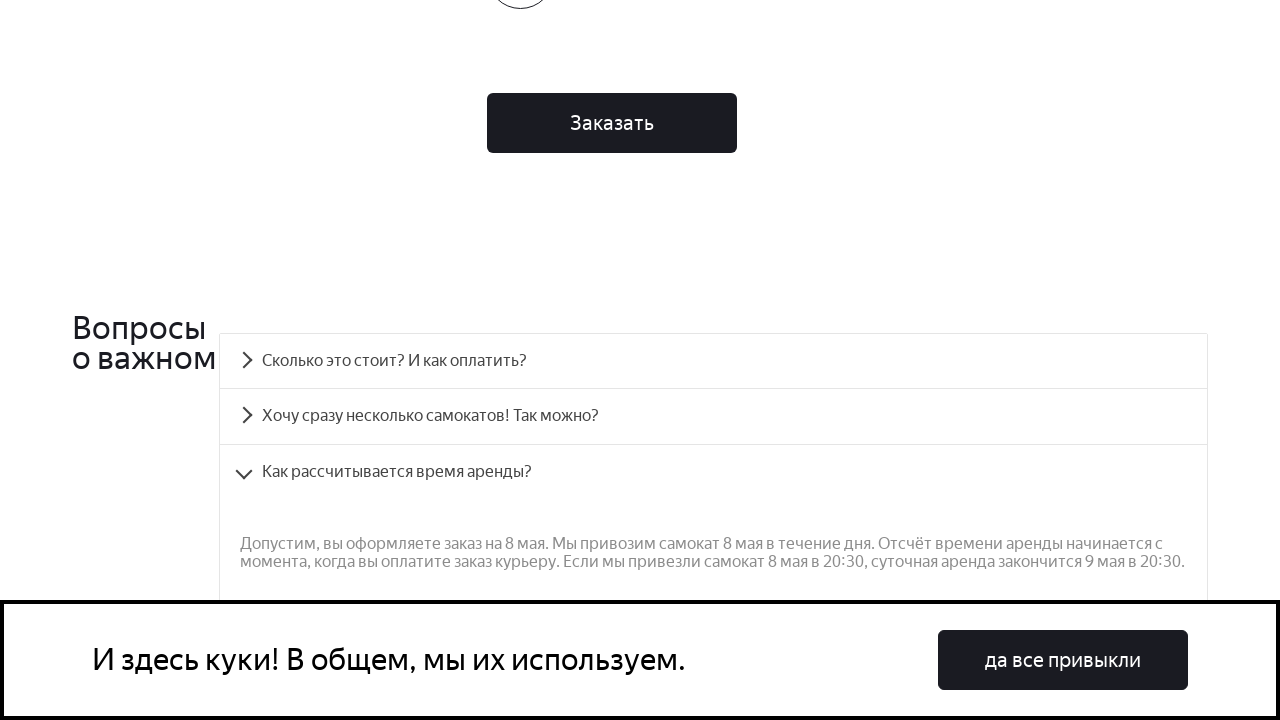

Scrolled to FAQ question 3
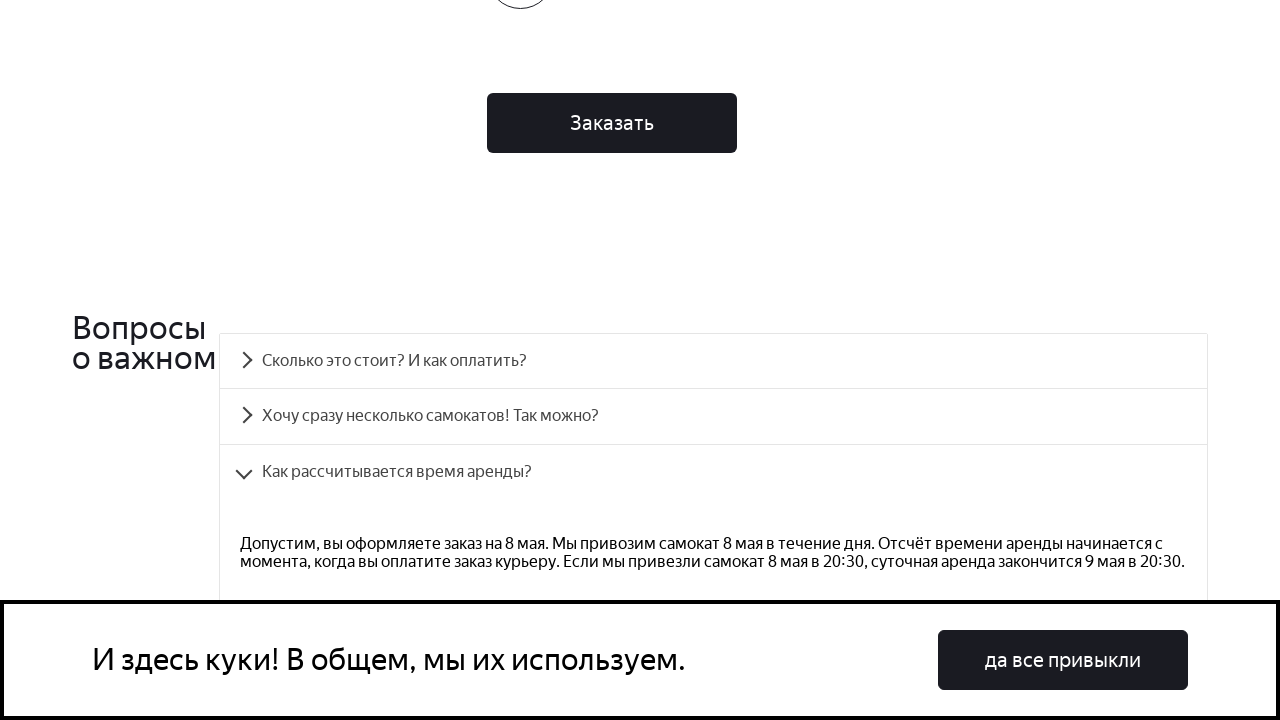

Clicked on FAQ question 3 to expand at (714, 361) on #accordion__heading-3
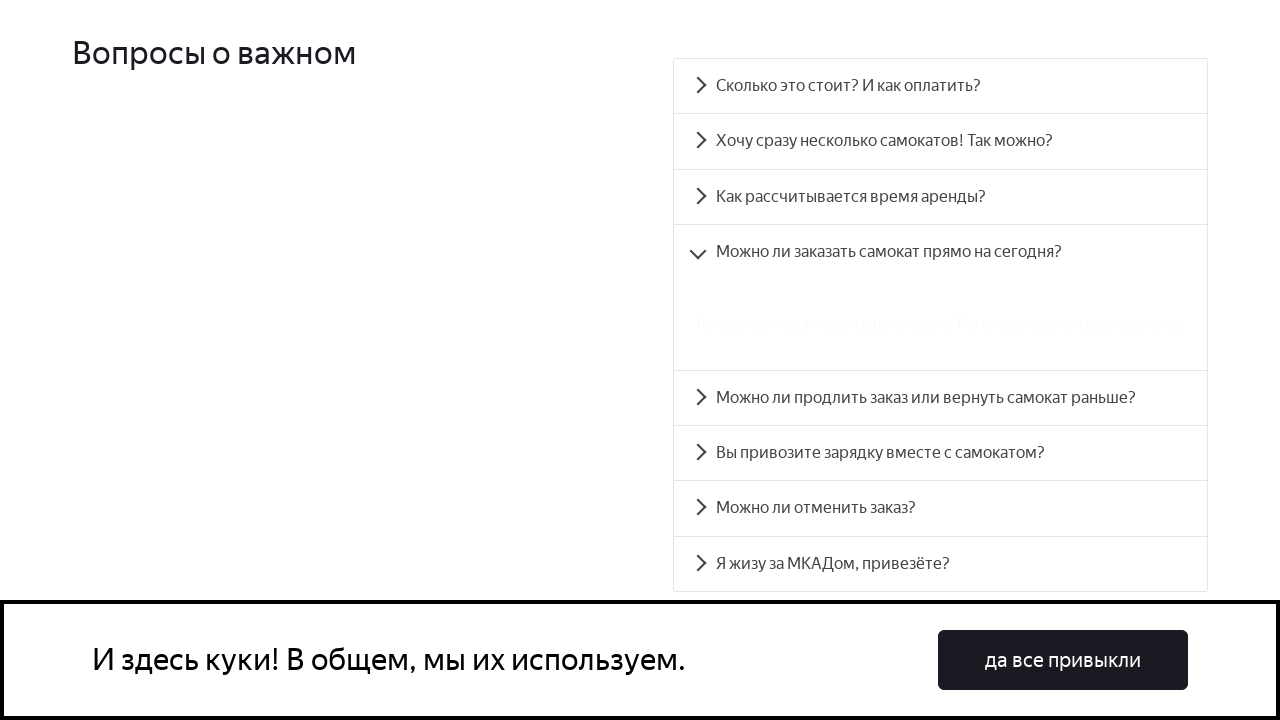

FAQ answer panel 3 became visible
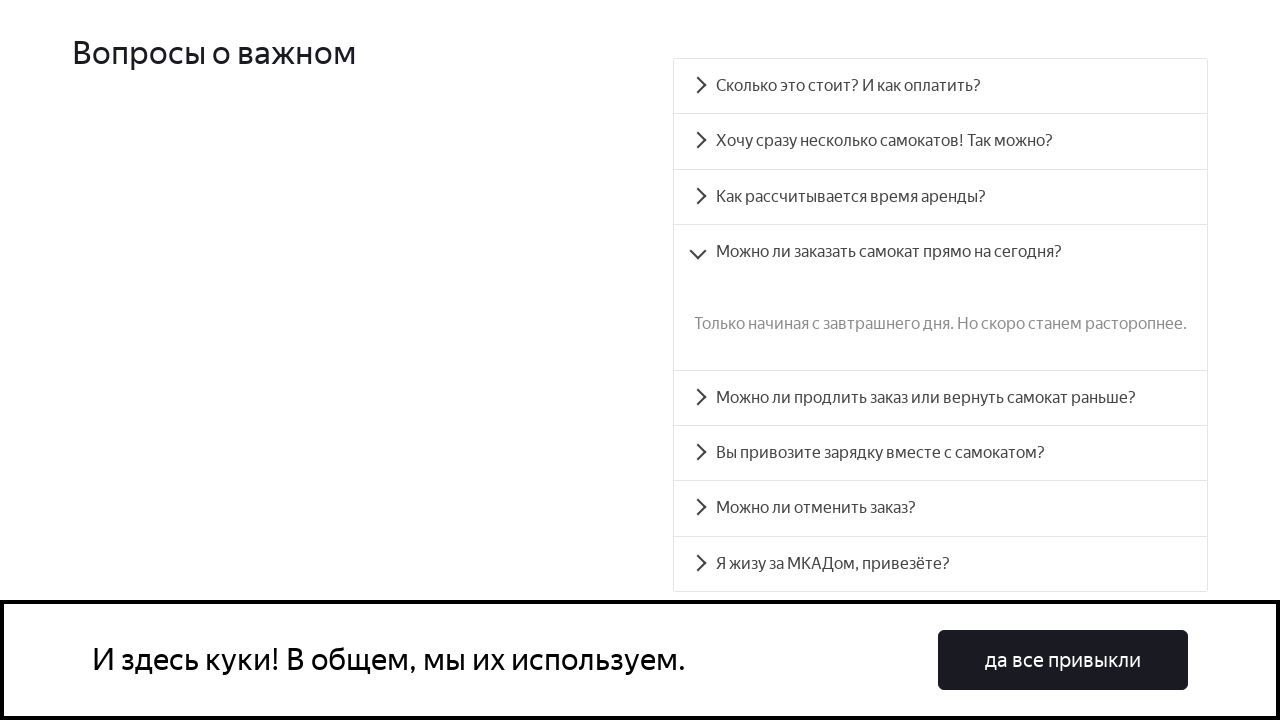

Scrolled to FAQ question 4
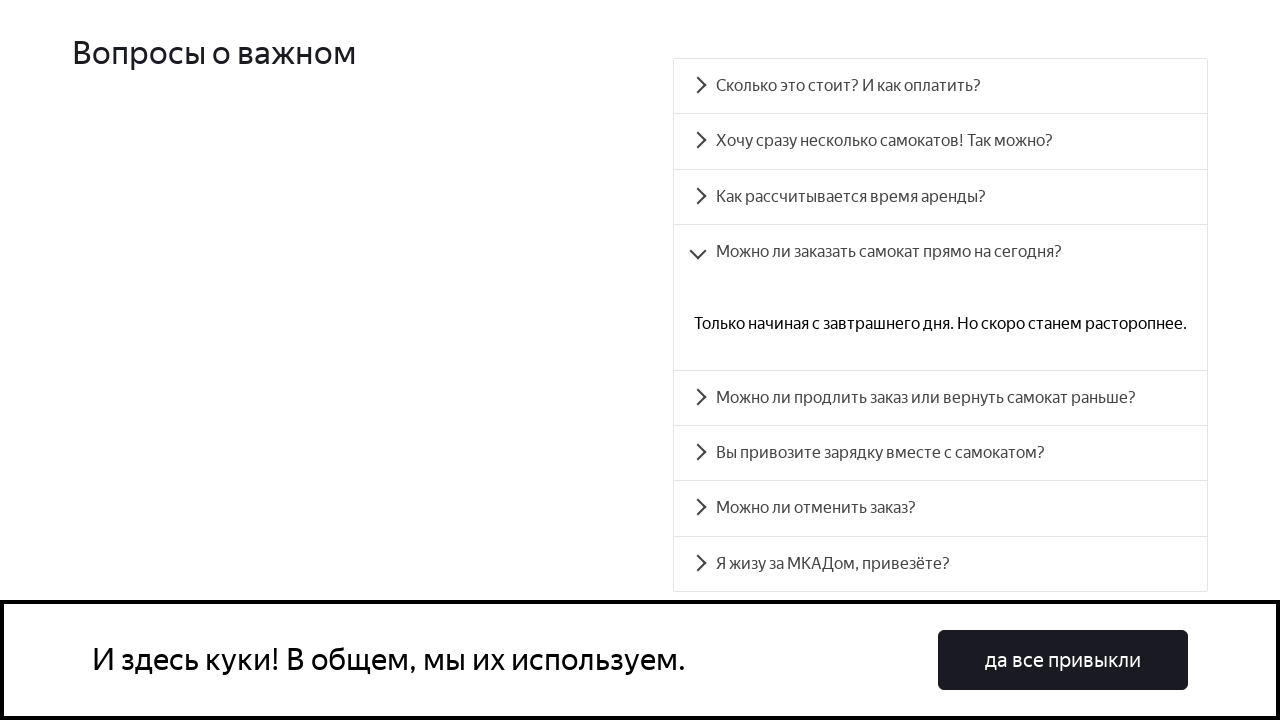

Clicked on FAQ question 4 to expand at (940, 398) on #accordion__heading-4
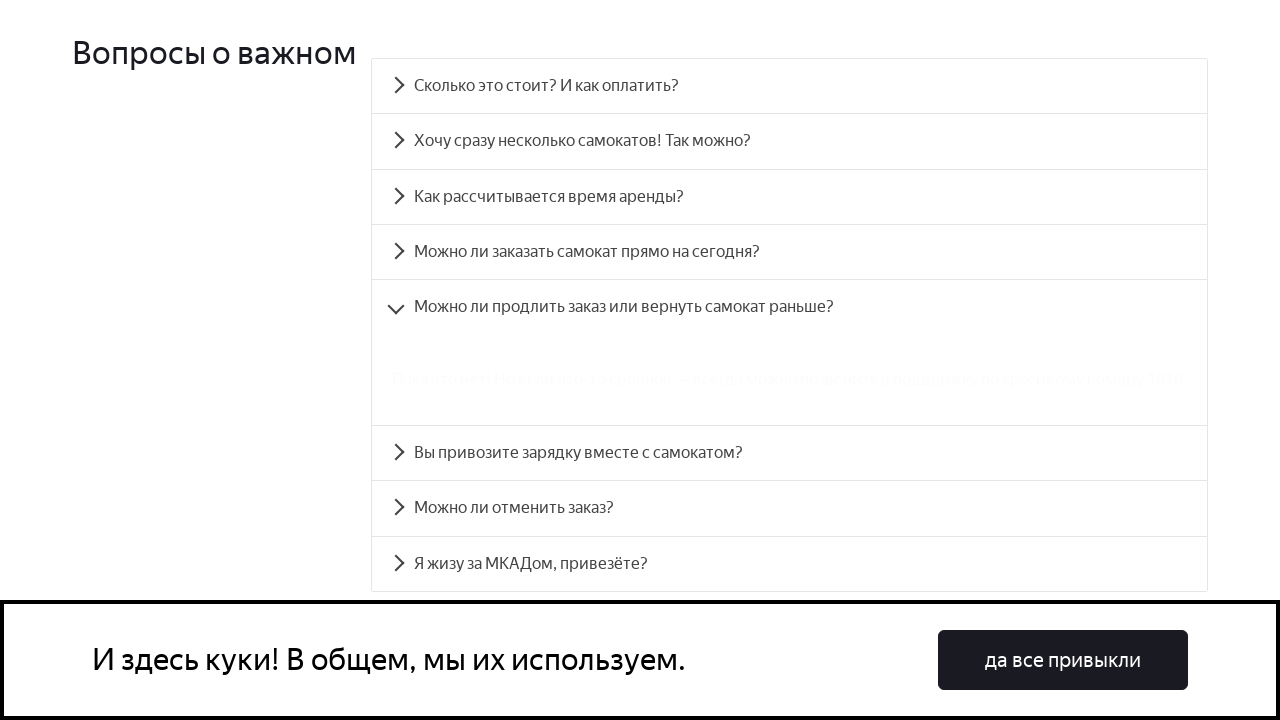

FAQ answer panel 4 became visible
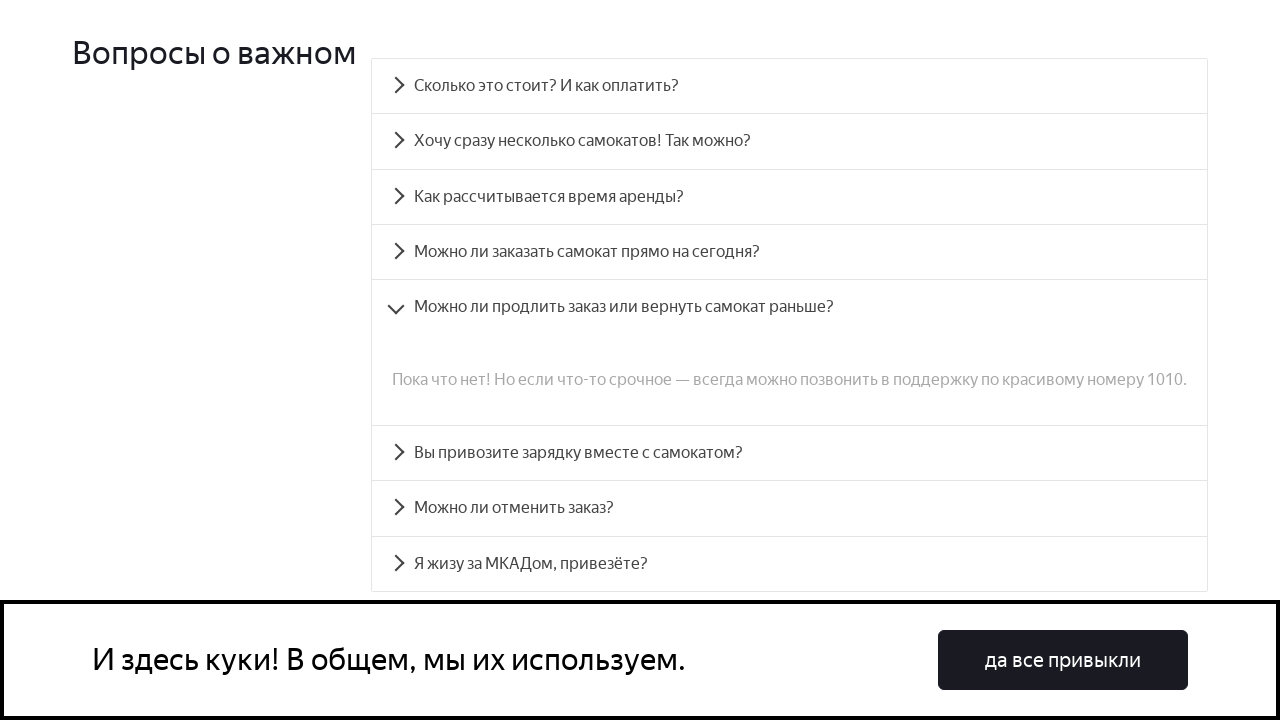

Scrolled to FAQ question 5
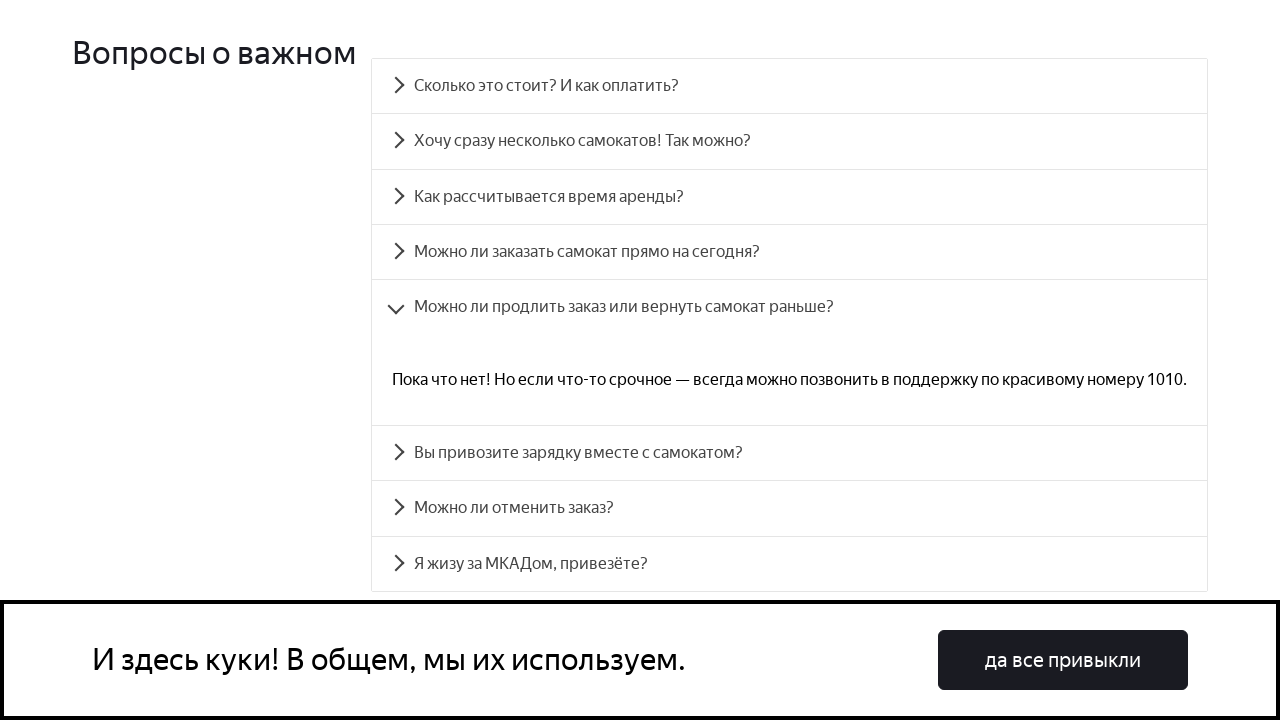

Clicked on FAQ question 5 to expand at (790, 453) on #accordion__heading-5
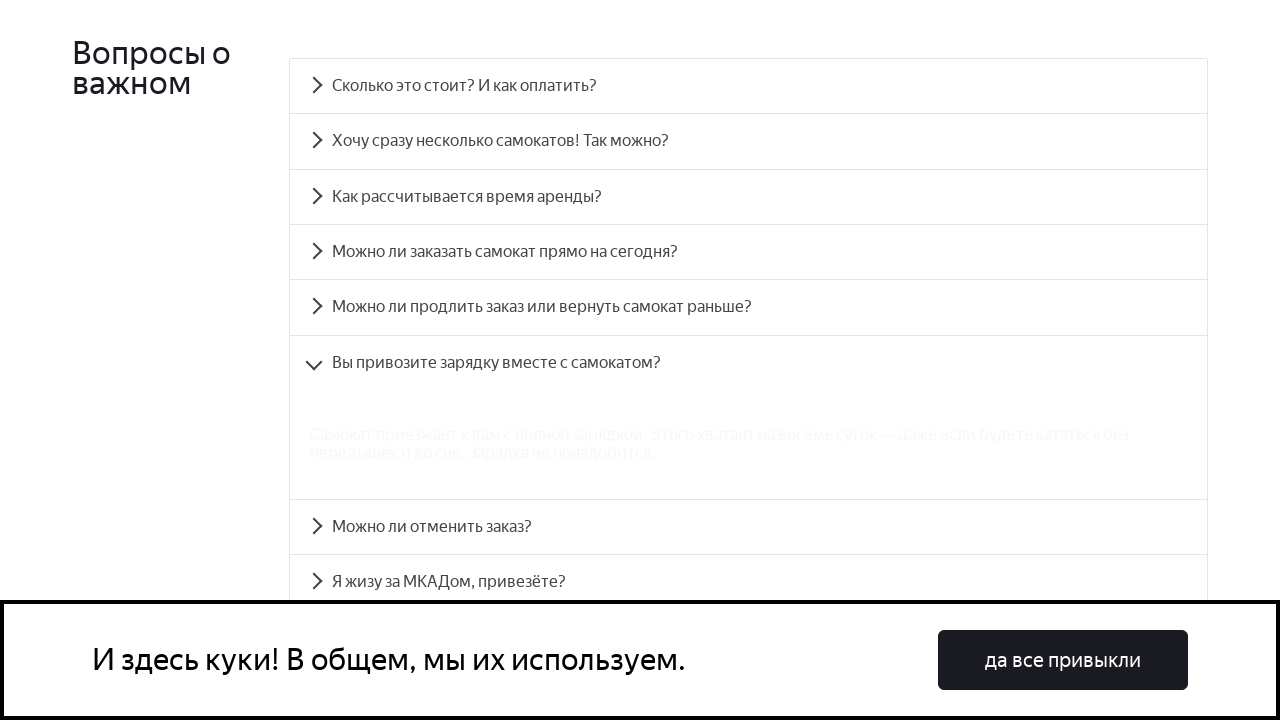

FAQ answer panel 5 became visible
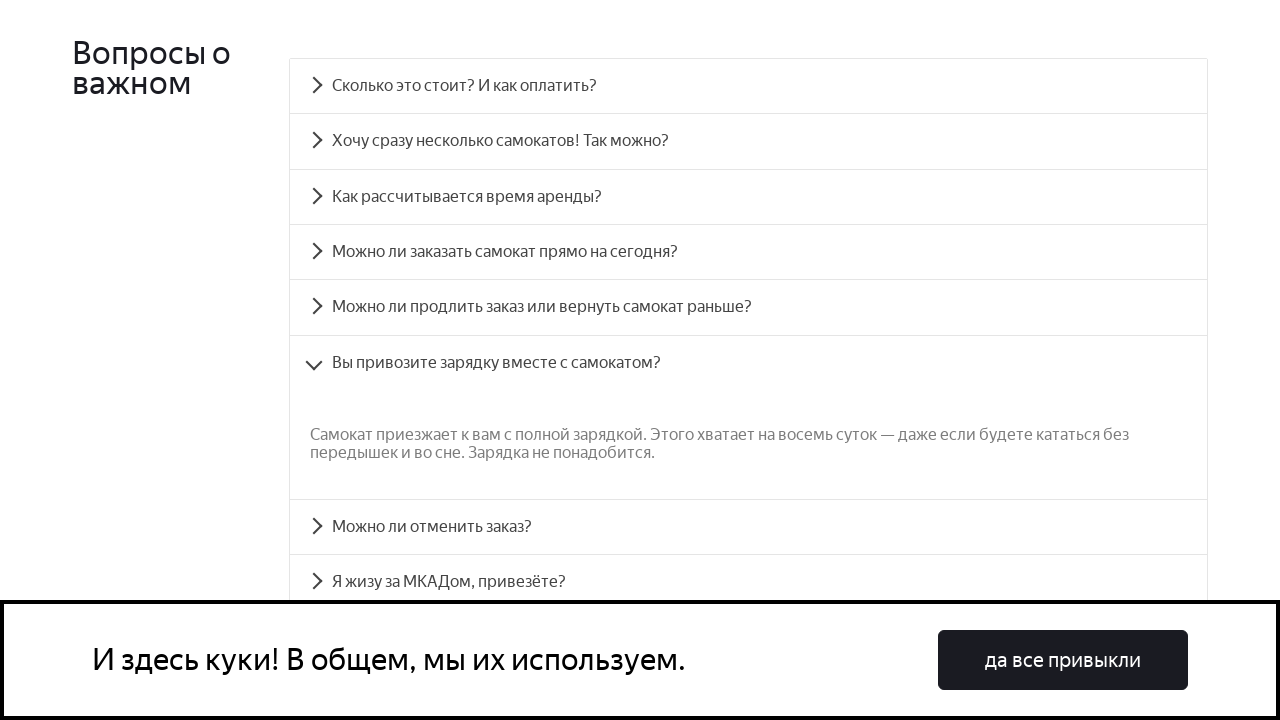

Scrolled to FAQ question 6
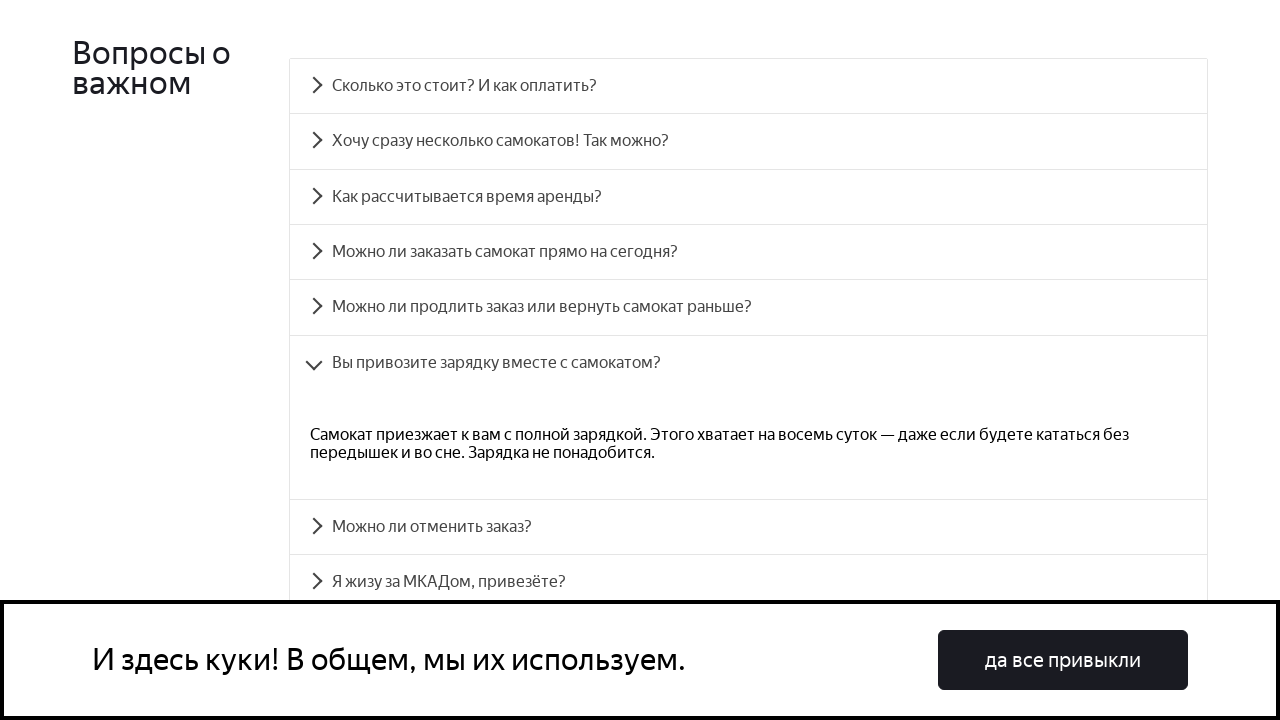

Clicked on FAQ question 6 to expand at (748, 527) on #accordion__heading-6
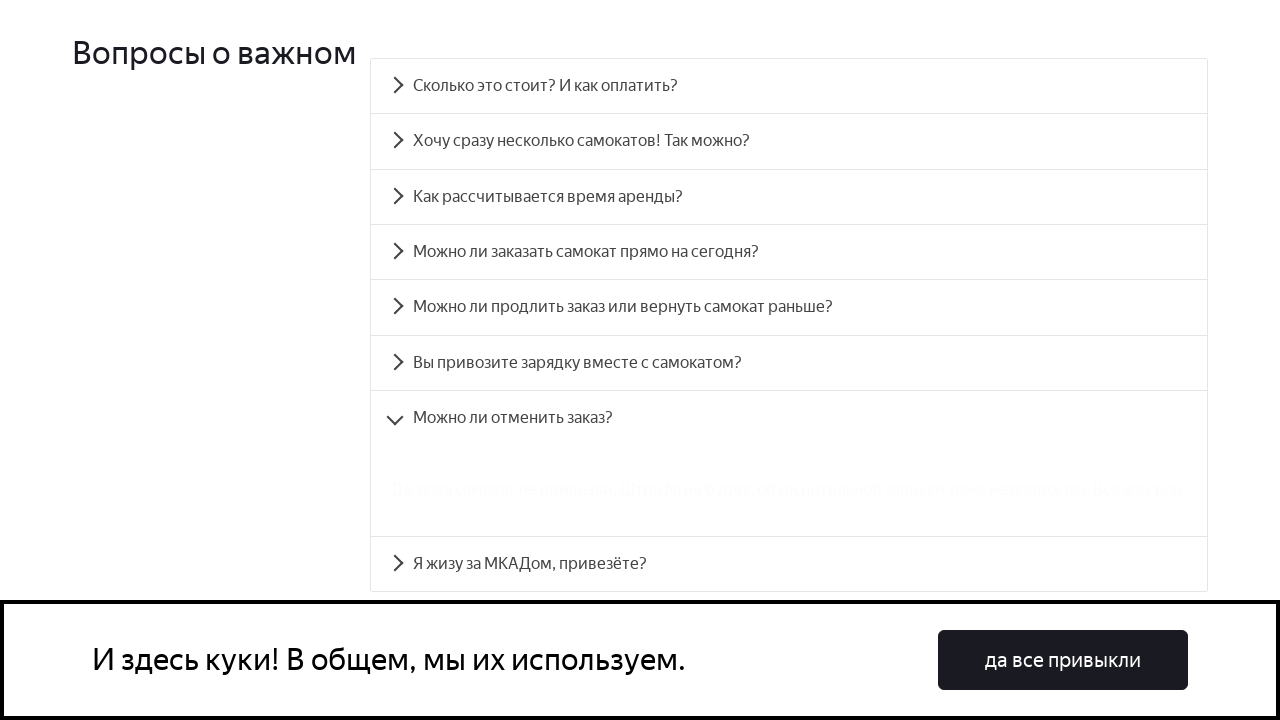

FAQ answer panel 6 became visible
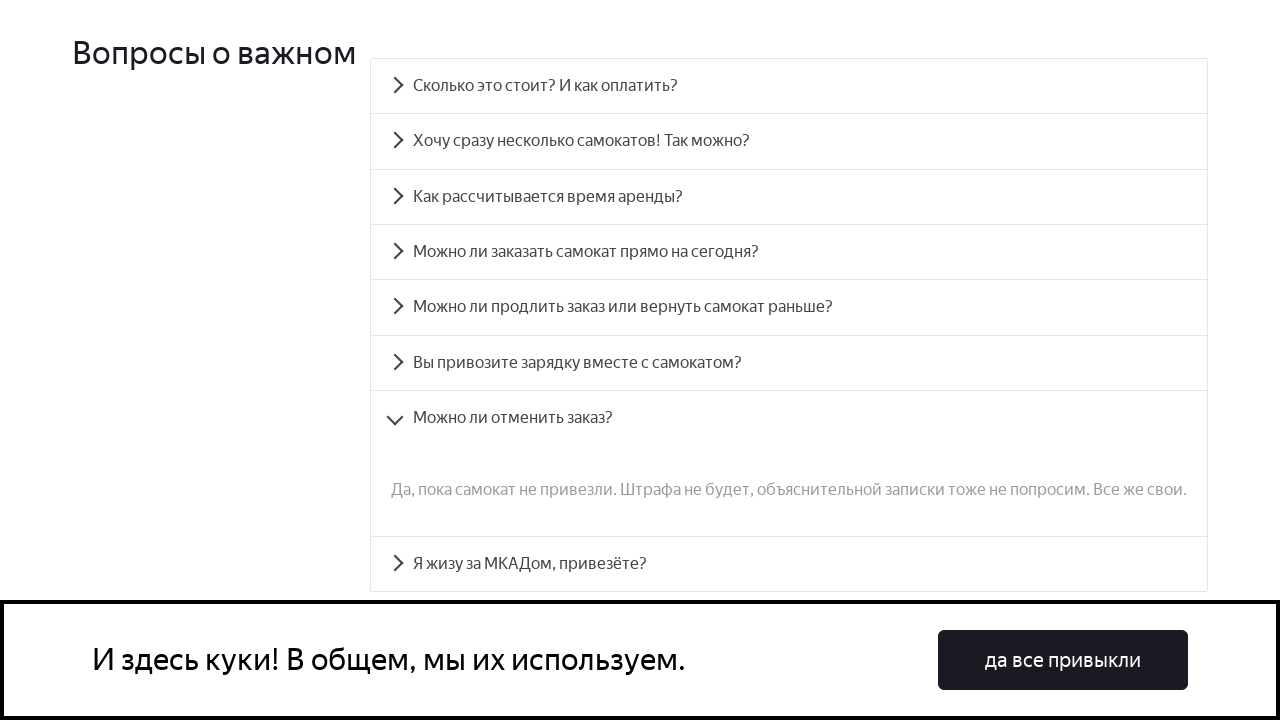

Scrolled to FAQ question 7
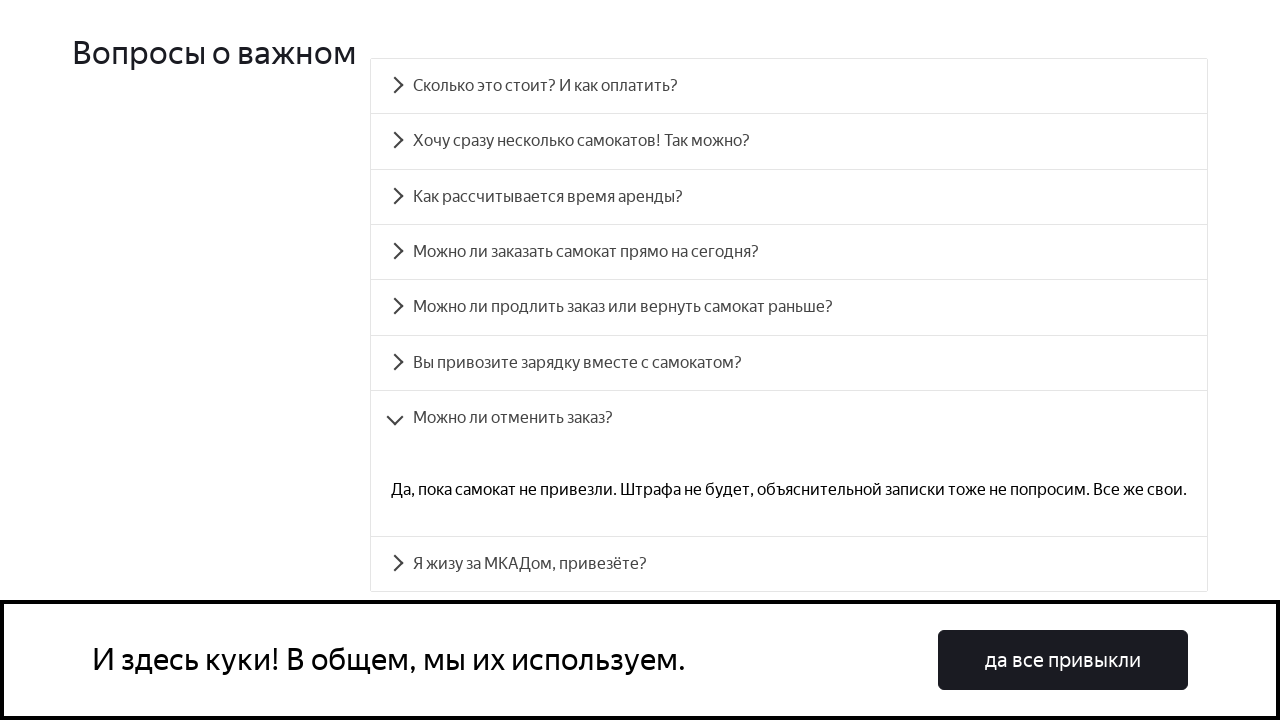

Clicked on FAQ question 7 to expand at (789, 564) on #accordion__heading-7
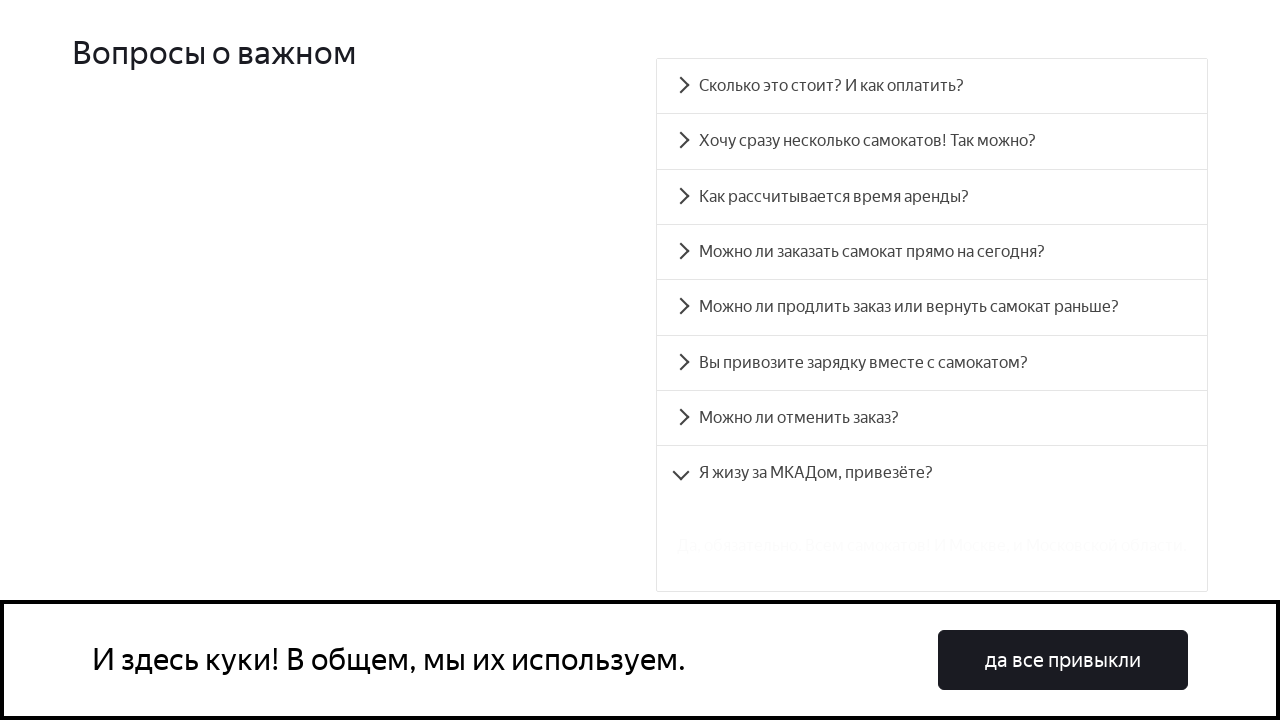

FAQ answer panel 7 became visible
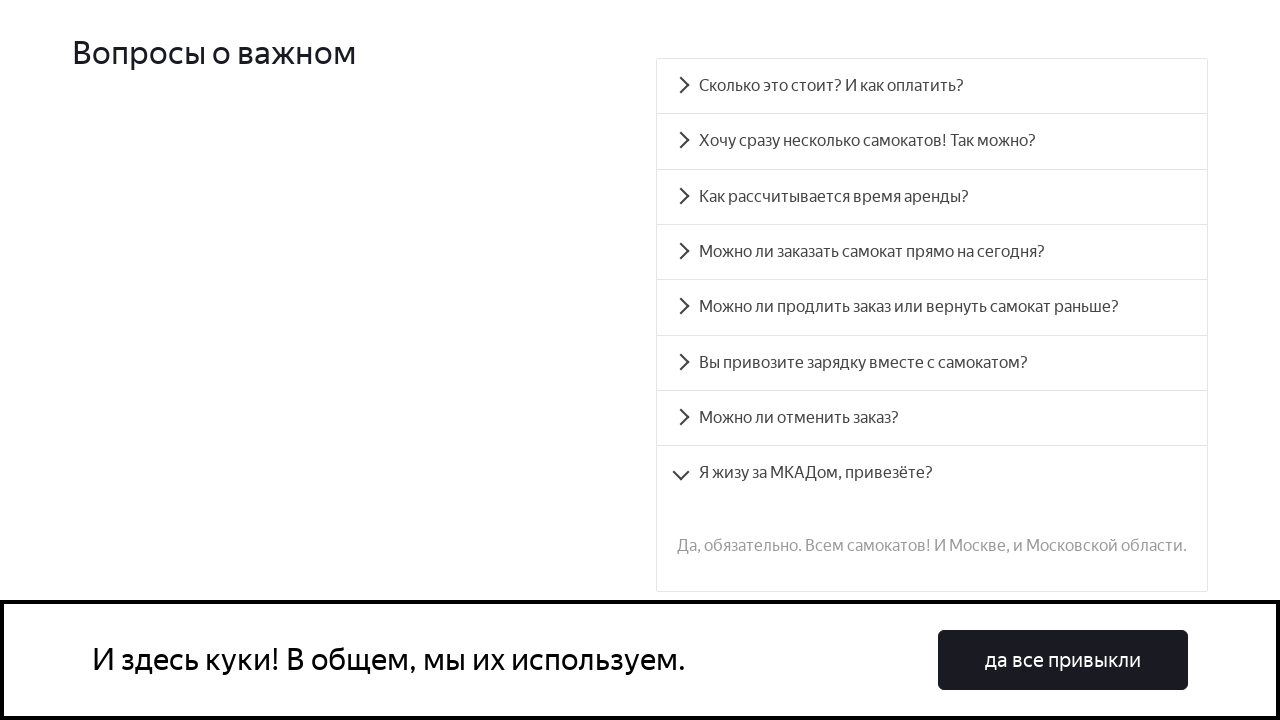

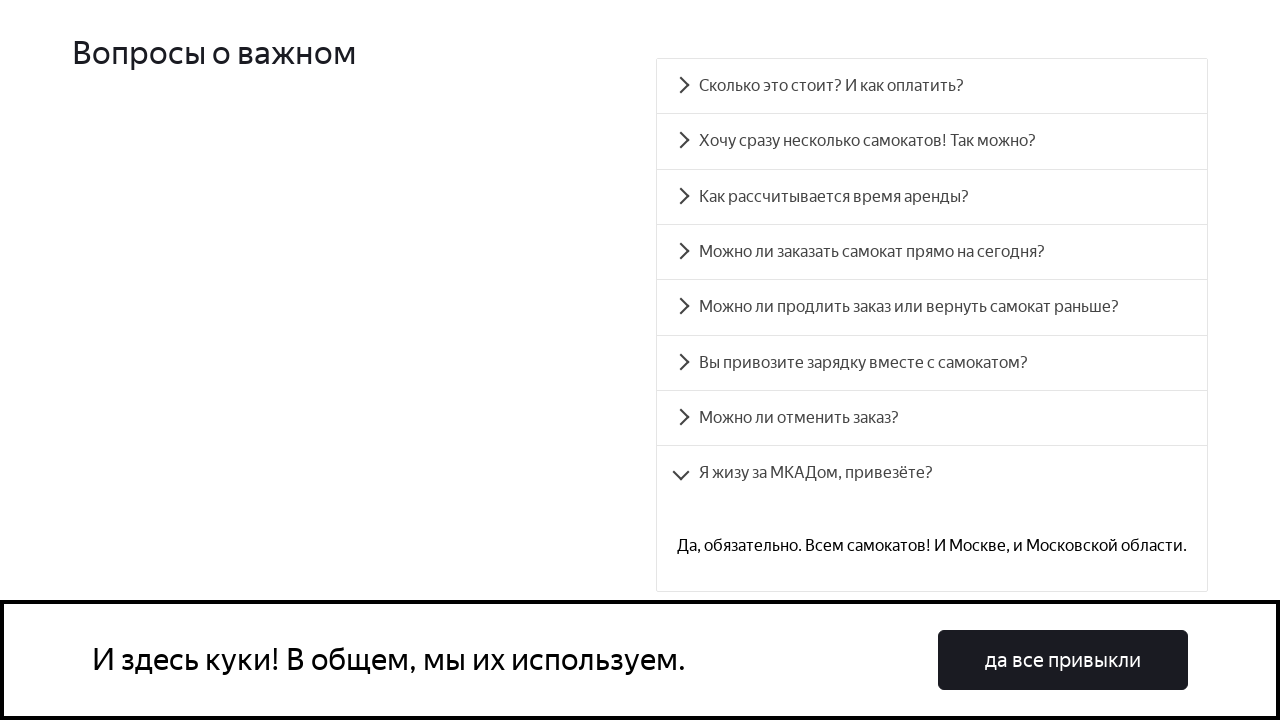